Calculates the sum of two numbers displayed on the page and selects the result from a dropdown menu before submitting the form

Starting URL: http://suninjuly.github.io/selects2.html

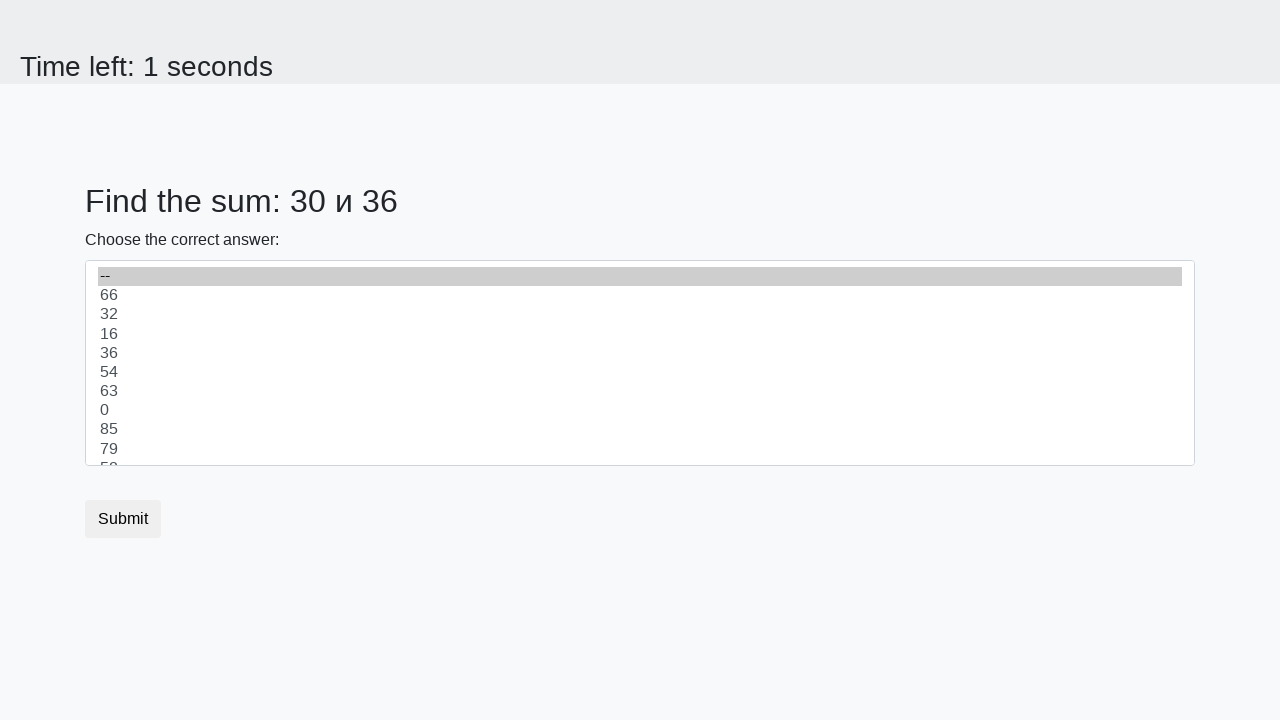

Located first number element
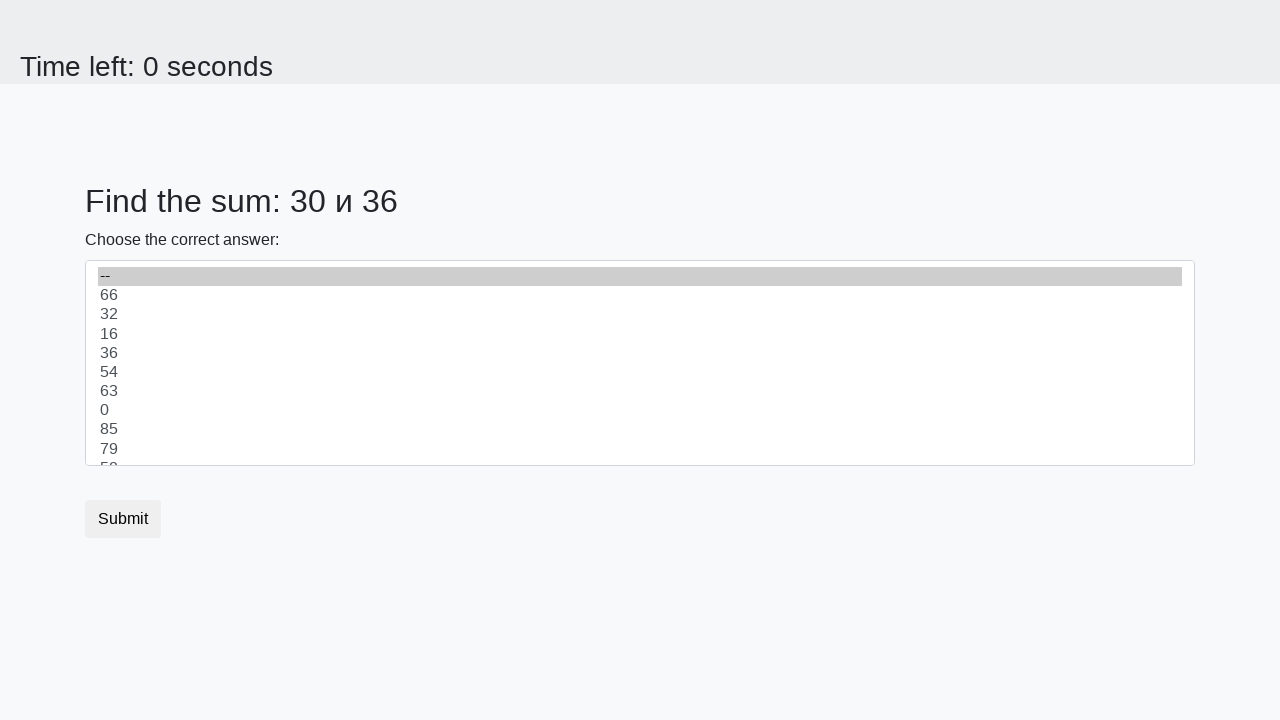

Extracted first number: 30
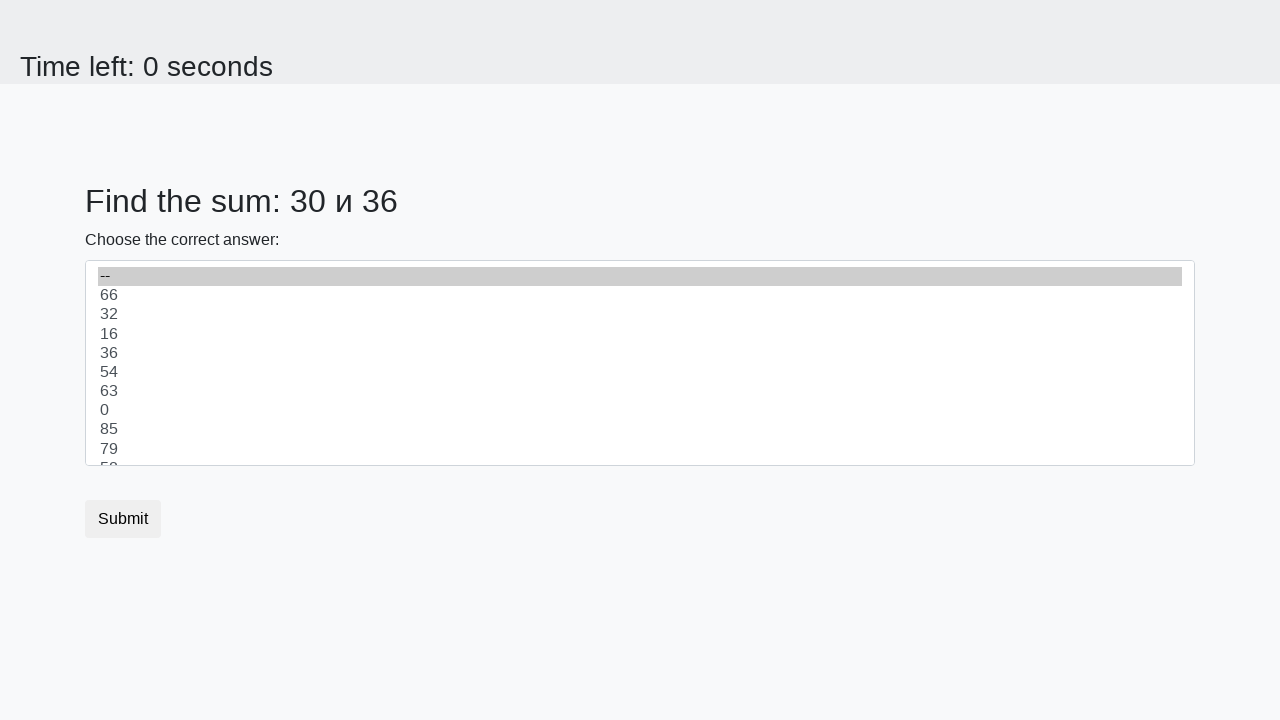

Located second number element
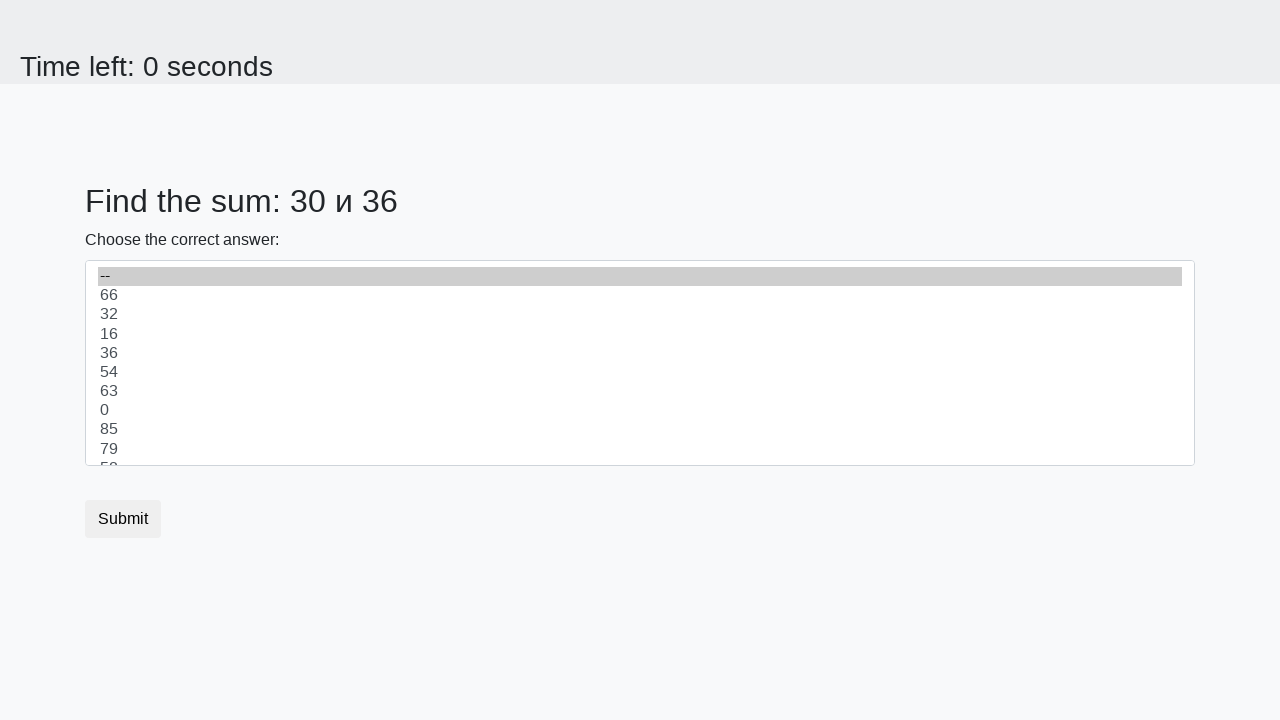

Extracted second number: 36
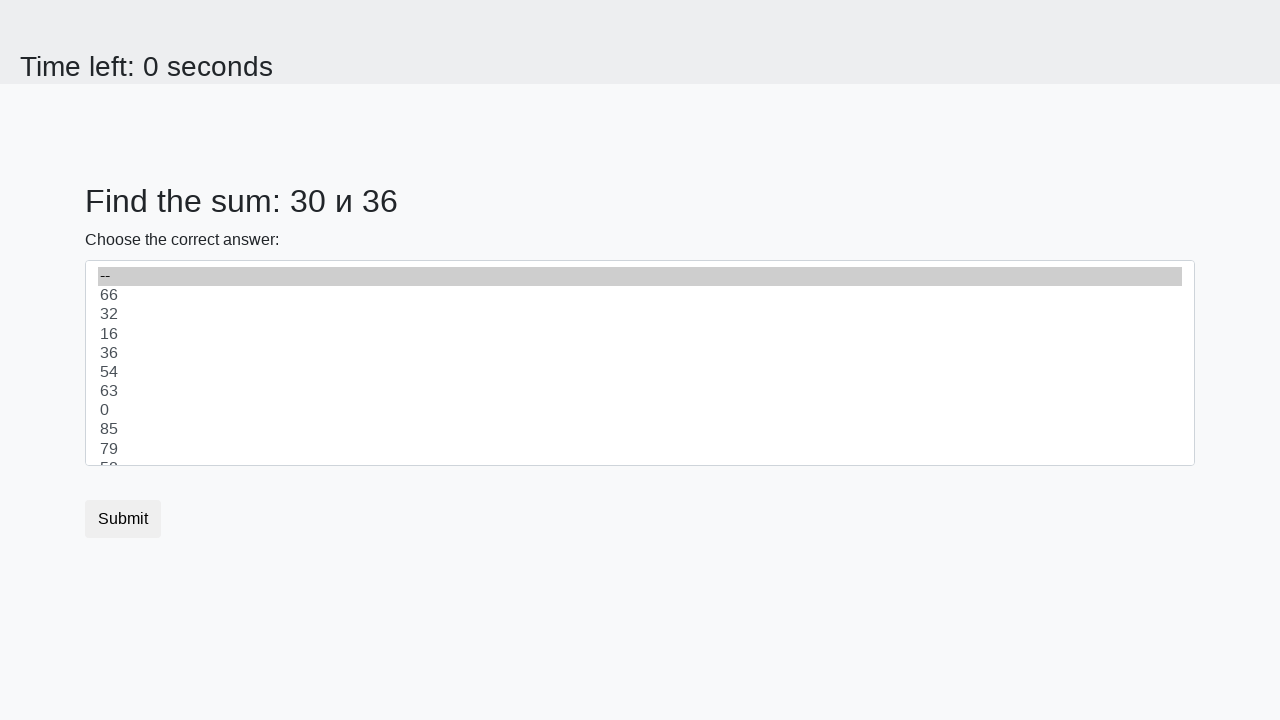

Calculated sum: 30 + 36 = 66
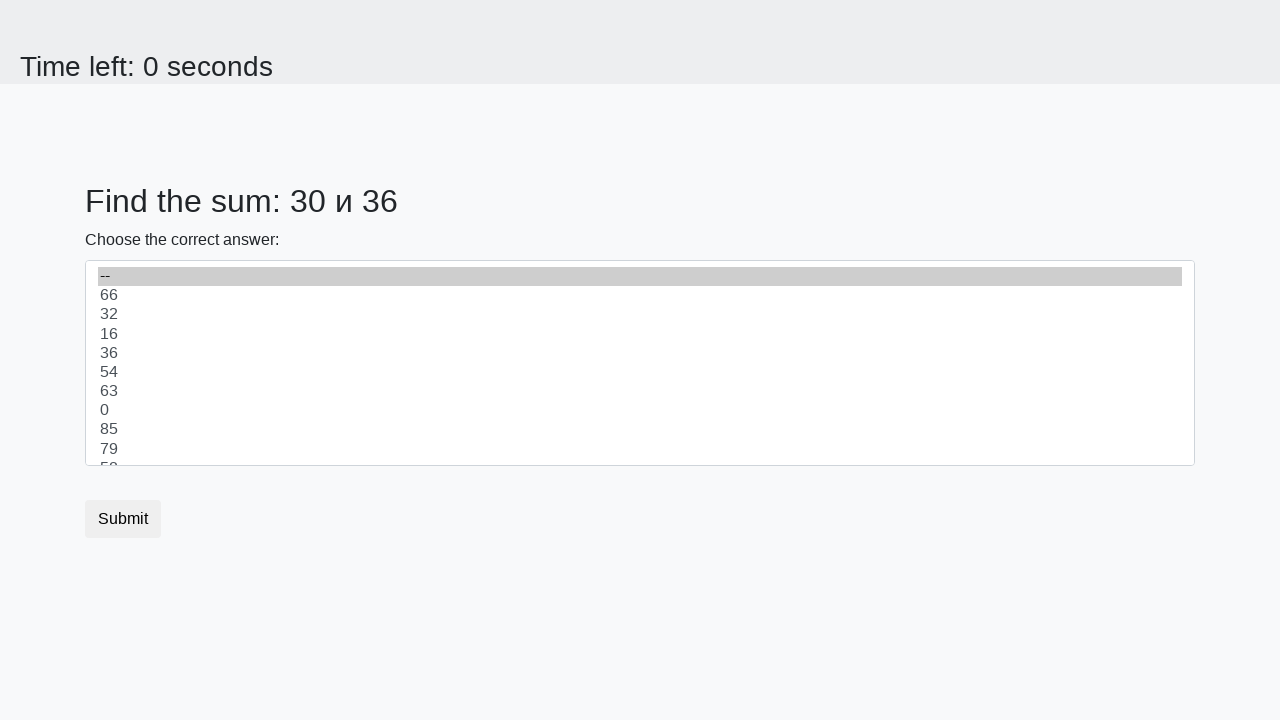

Selected sum value 66 from dropdown menu on select
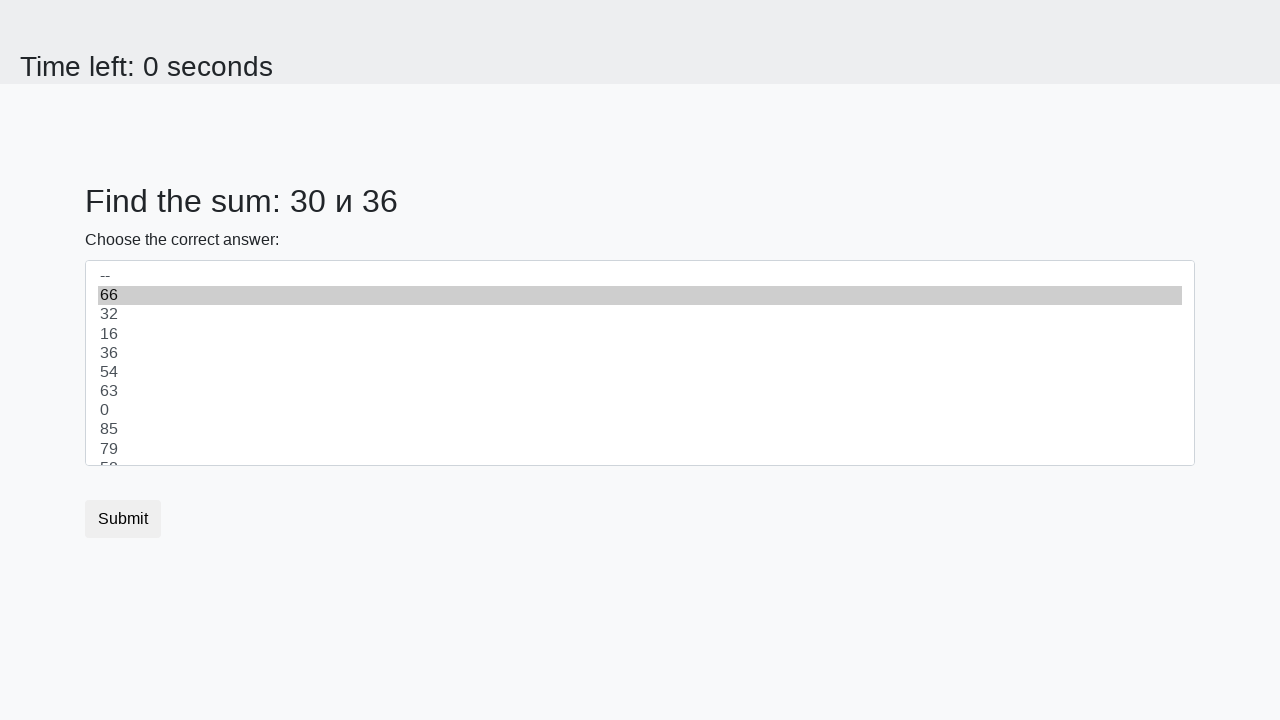

Clicked submit button to complete form at (123, 519) on .btn
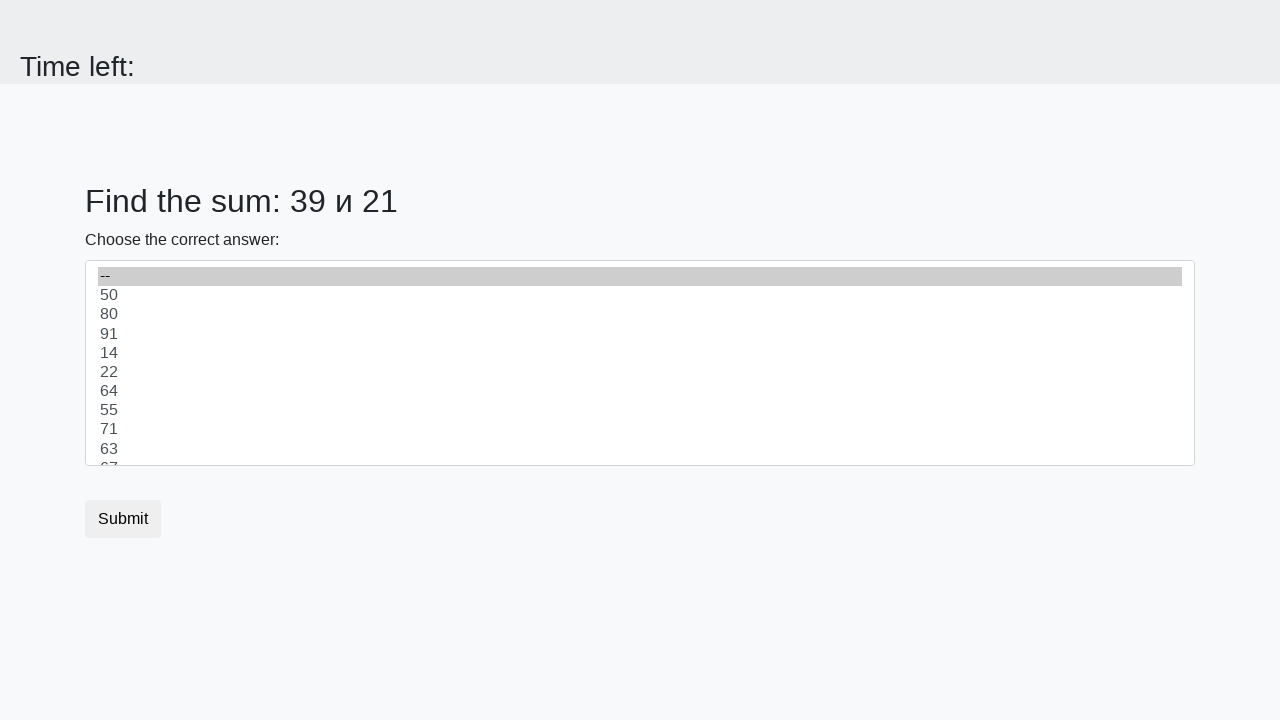

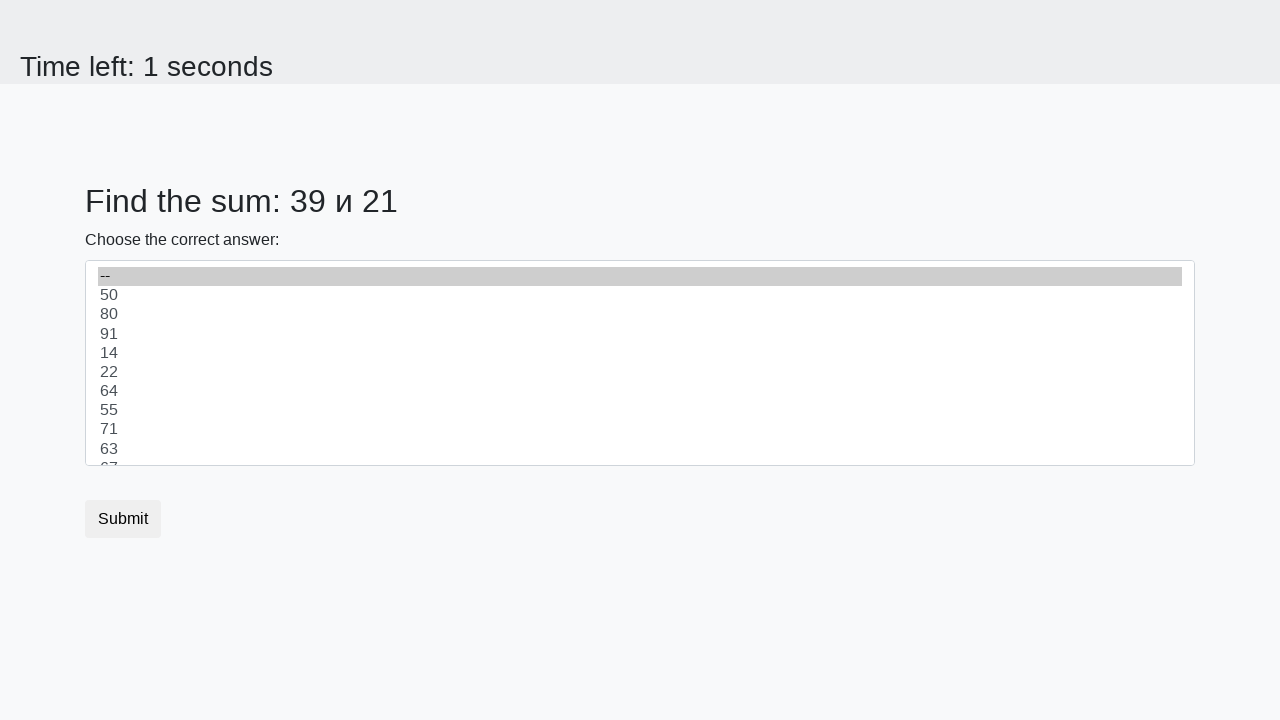